Tests dynamic dropdown selection for flight booking by selecting origin (Chennai) and destination (Bangalore) cities

Starting URL: https://rahulshettyacademy.com/dropdownsPractise/

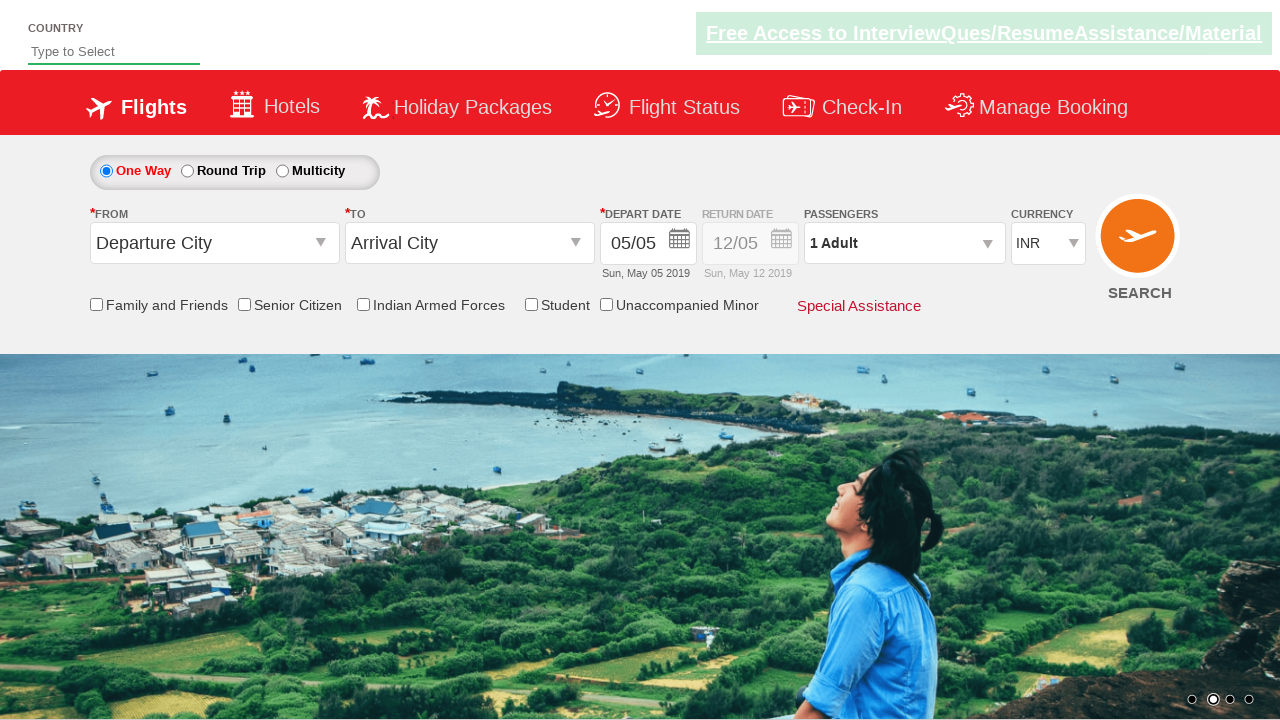

Clicked on the origin station dropdown at (214, 243) on #ctl00_mainContent_ddl_originStation1_CTXT
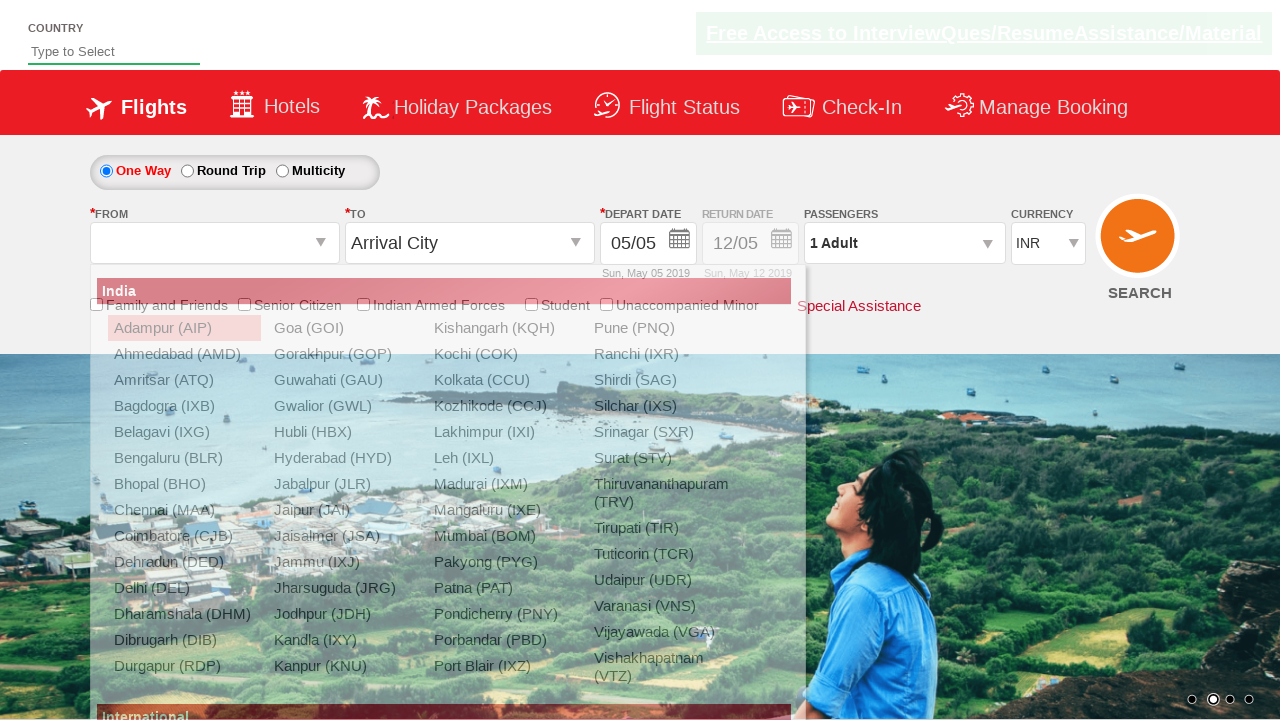

Selected MAA (Chennai) from the origin dropdown at (184, 510) on xpath=//div[@id='glsctl00_mainContent_ddl_originStation1_CTNR']//a[@value='MAA']
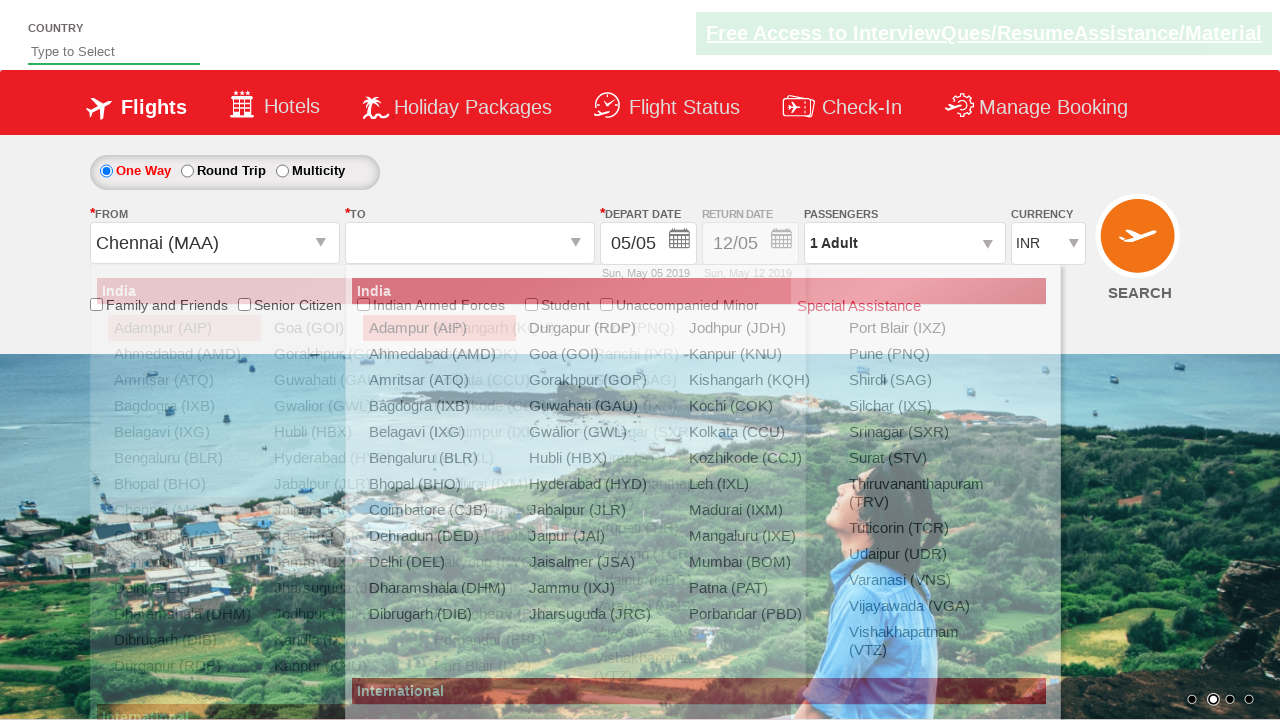

Waited for dropdown to update
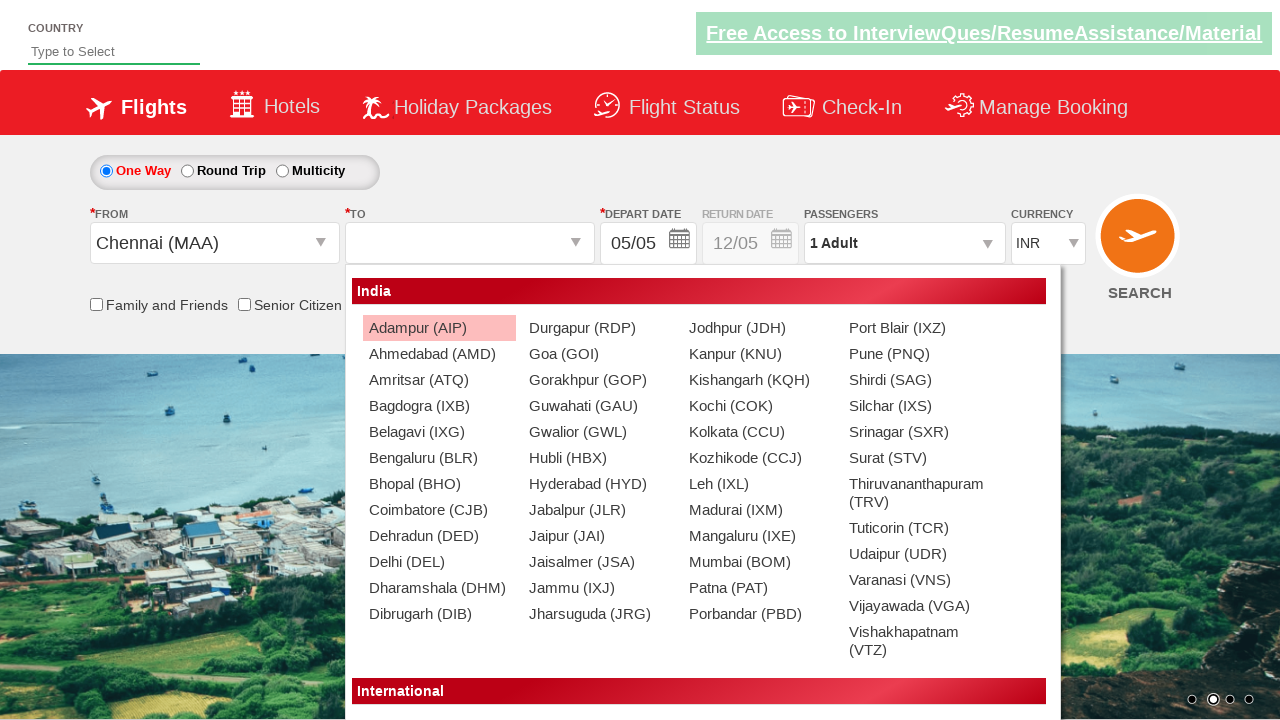

Selected BLR (Bangalore) from the destination dropdown at (439, 458) on xpath=//div[@id='glsctl00_mainContent_ddl_destinationStation1_CTNR']//a[@value='
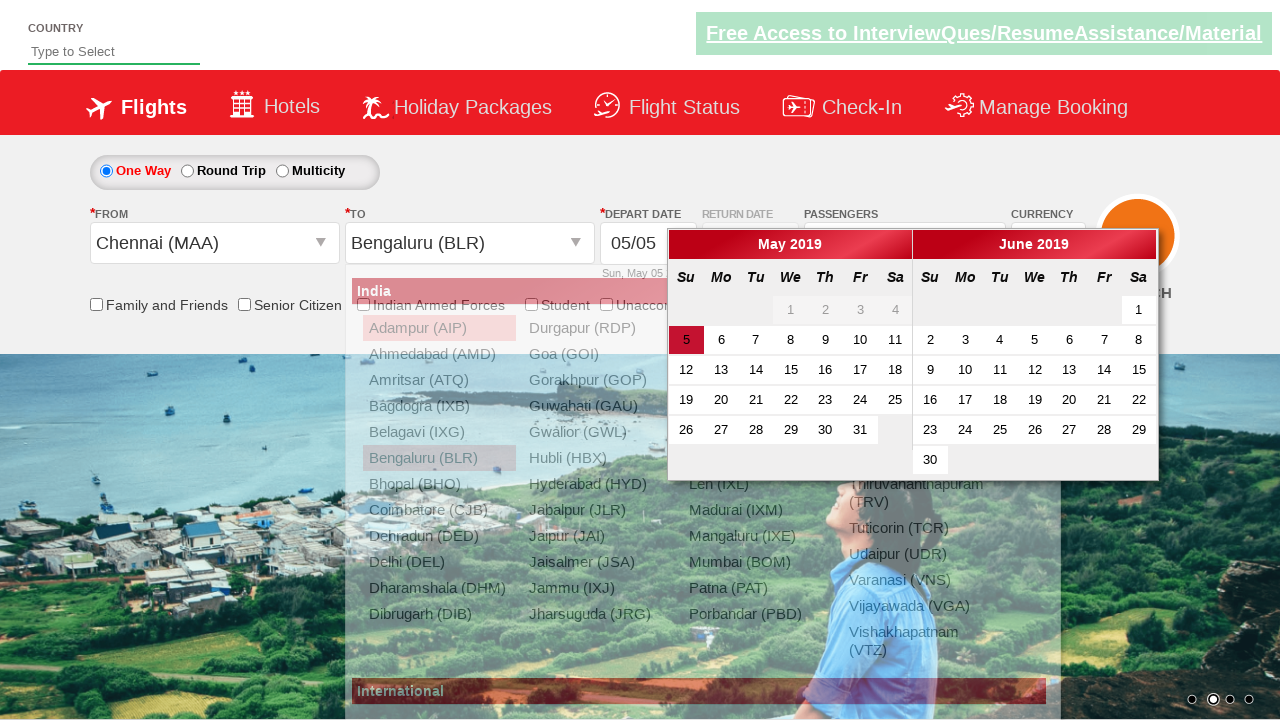

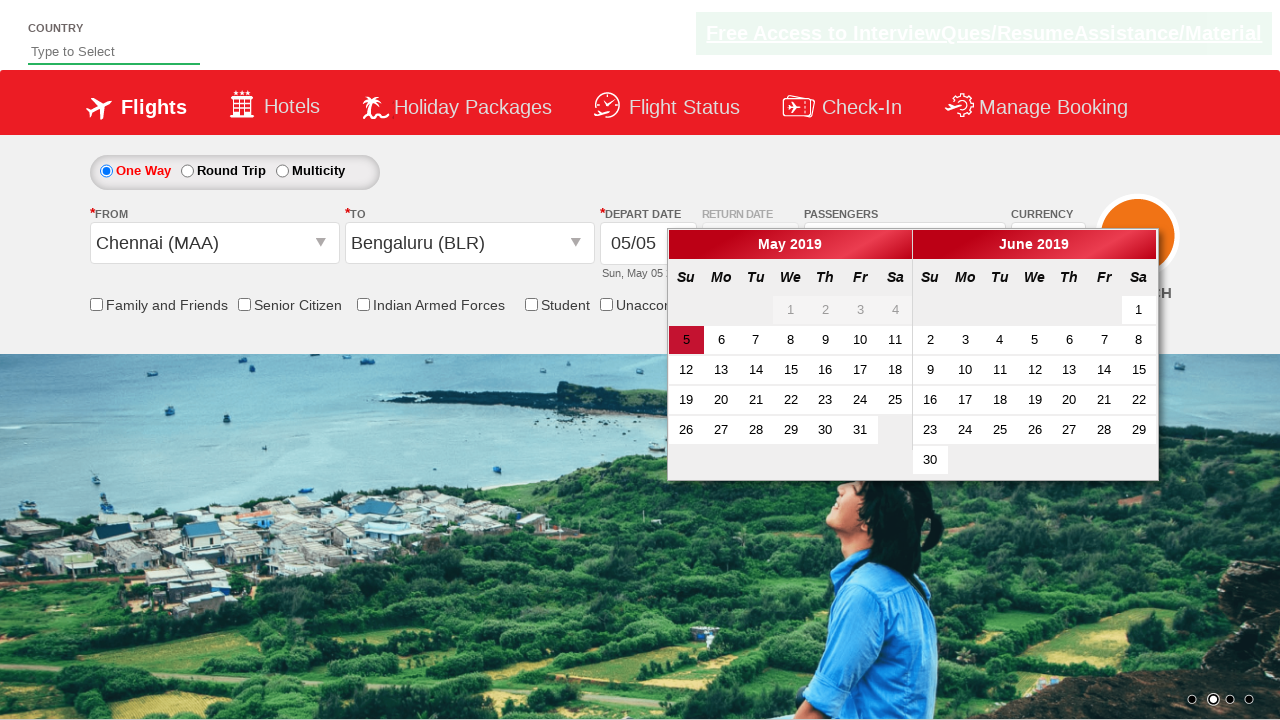